Tests the broken links functionality on DemoQA website by navigating to the Broken Links - Images section and clicking on both valid and broken link examples

Starting URL: https://demoqa.com/

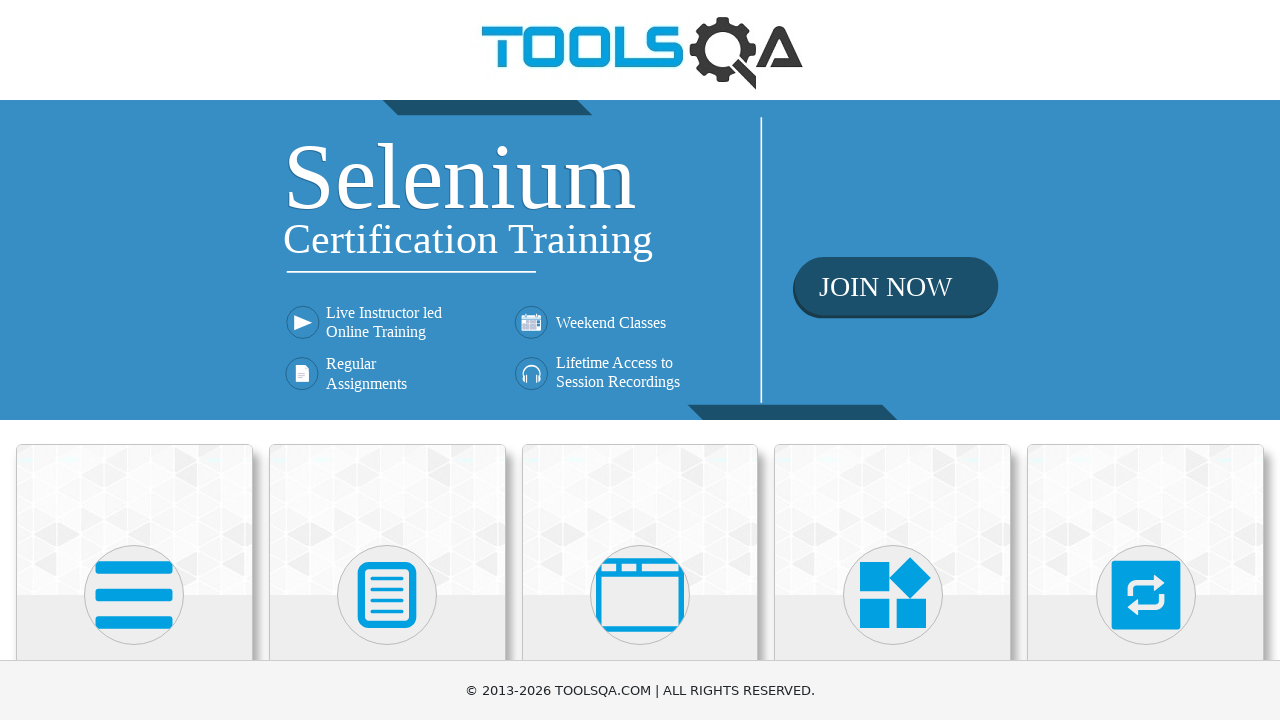

Clicked on Elements card at (134, 577) on xpath=//div[h5='Elements']//h5//..//..
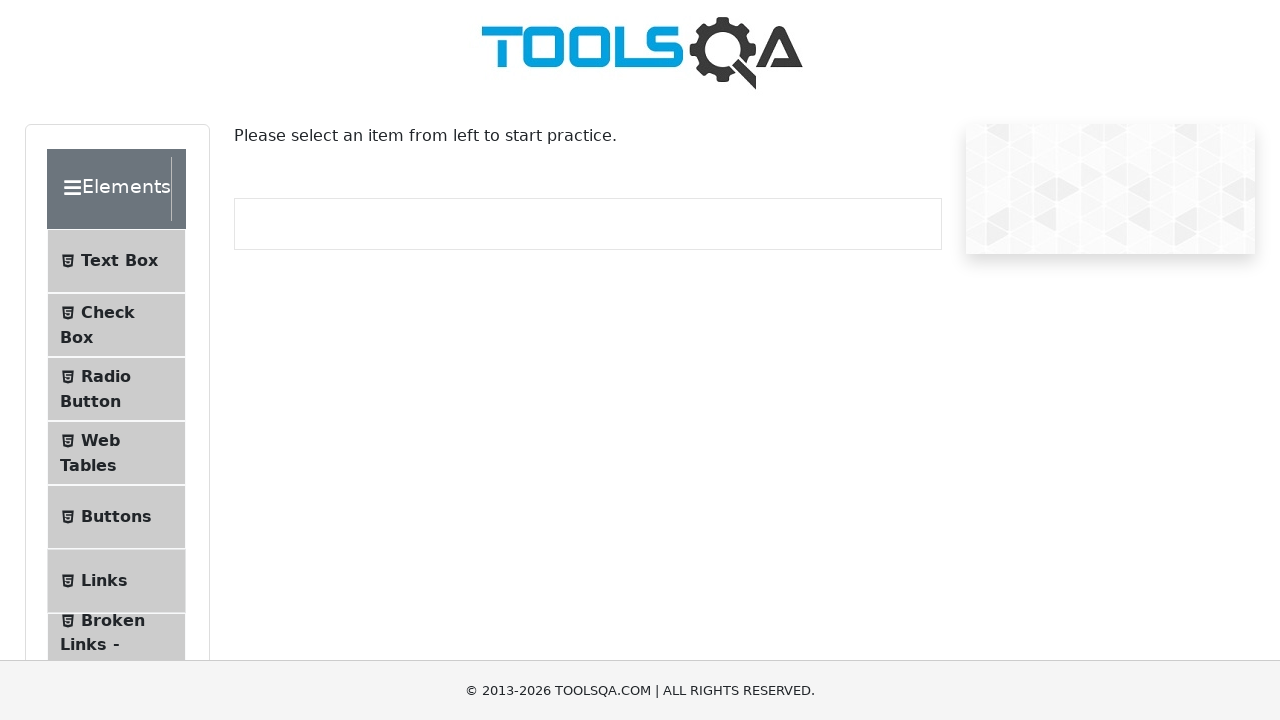

Clicked on Broken Links - Images menu item at (113, 620) on xpath=//ul[@class='menu-list']//li[7]//span[text()='Broken Links - Images']
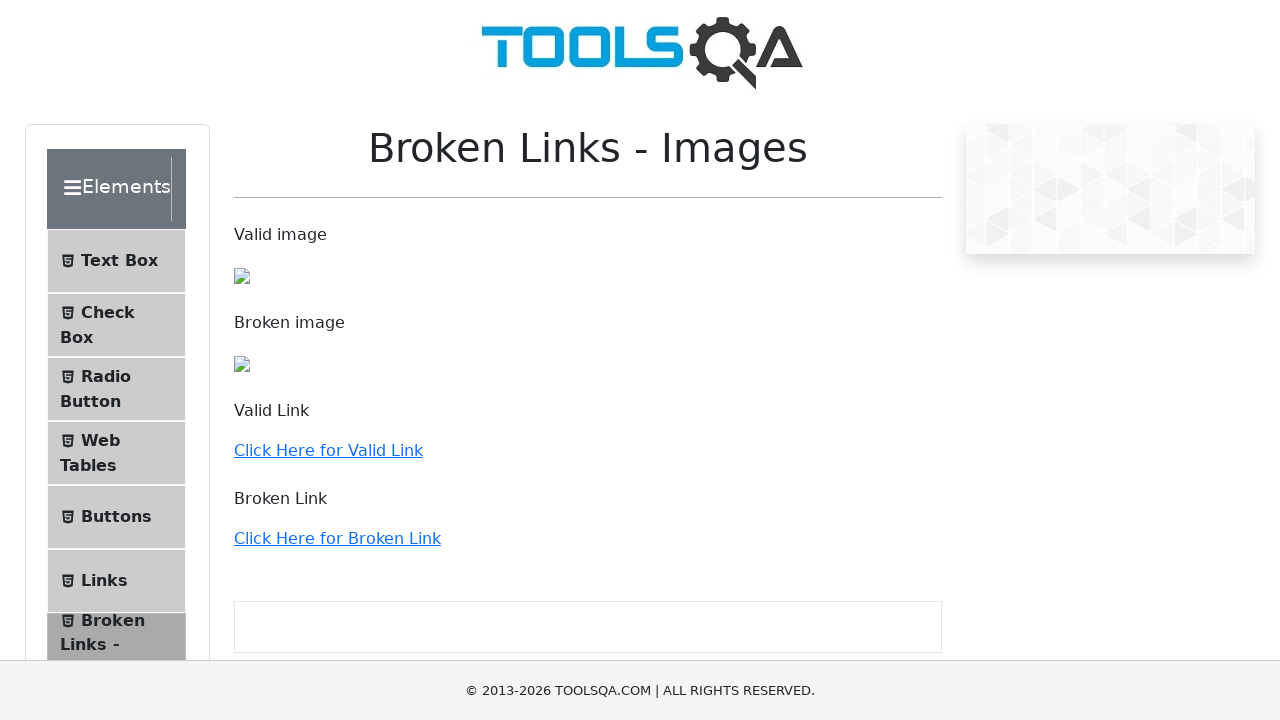

Clicked on valid link at (328, 450) on text=Click Here for Valid Link
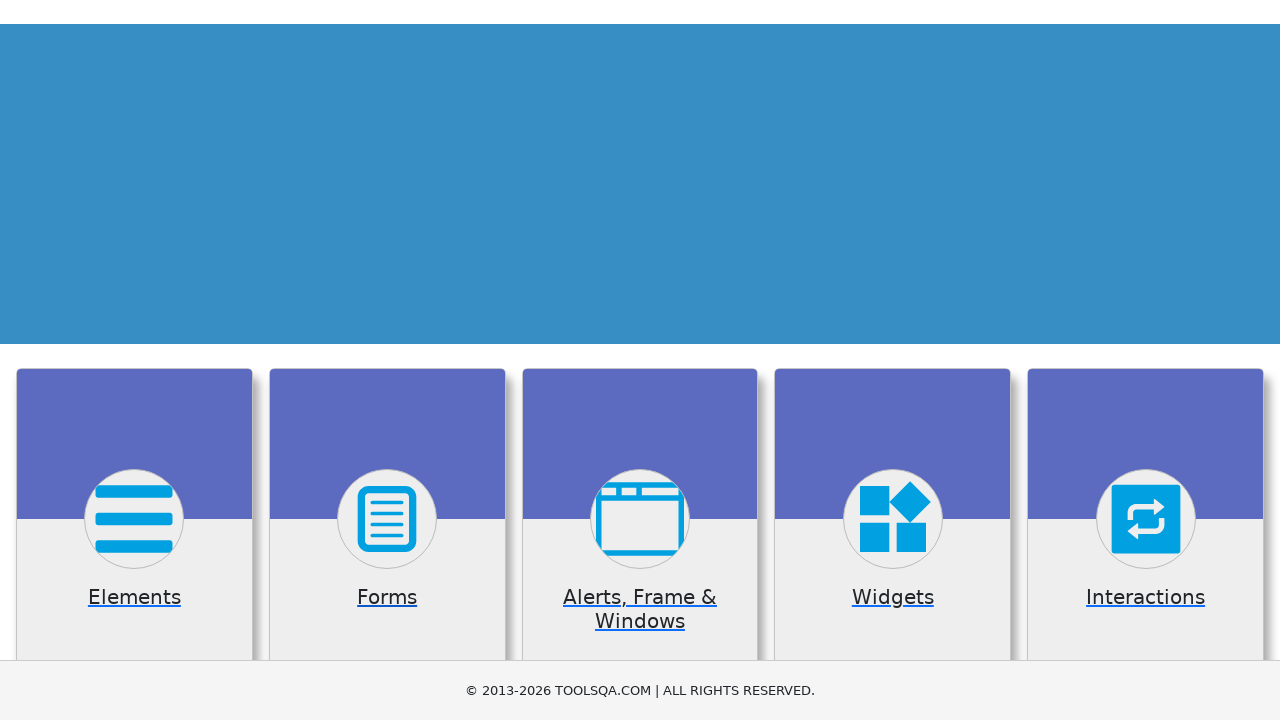

Navigated back to the broken links page
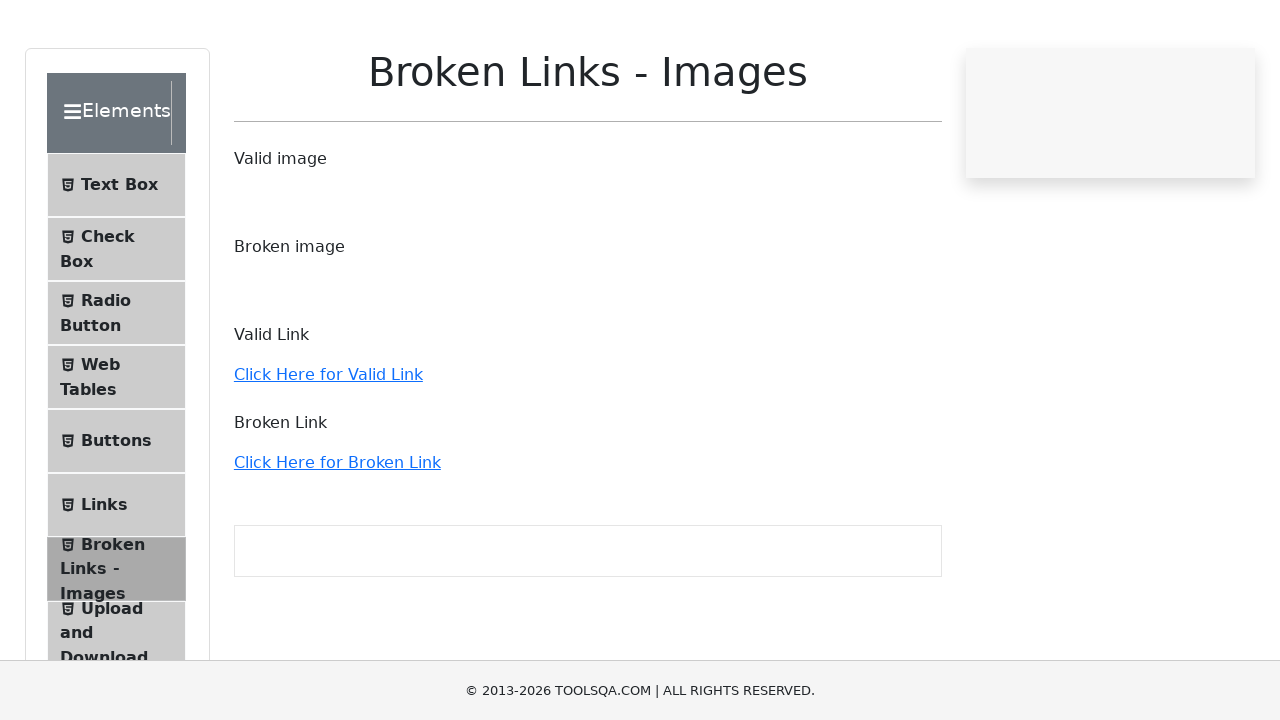

Clicked on broken link at (337, 538) on text=Click Here for Broken Link
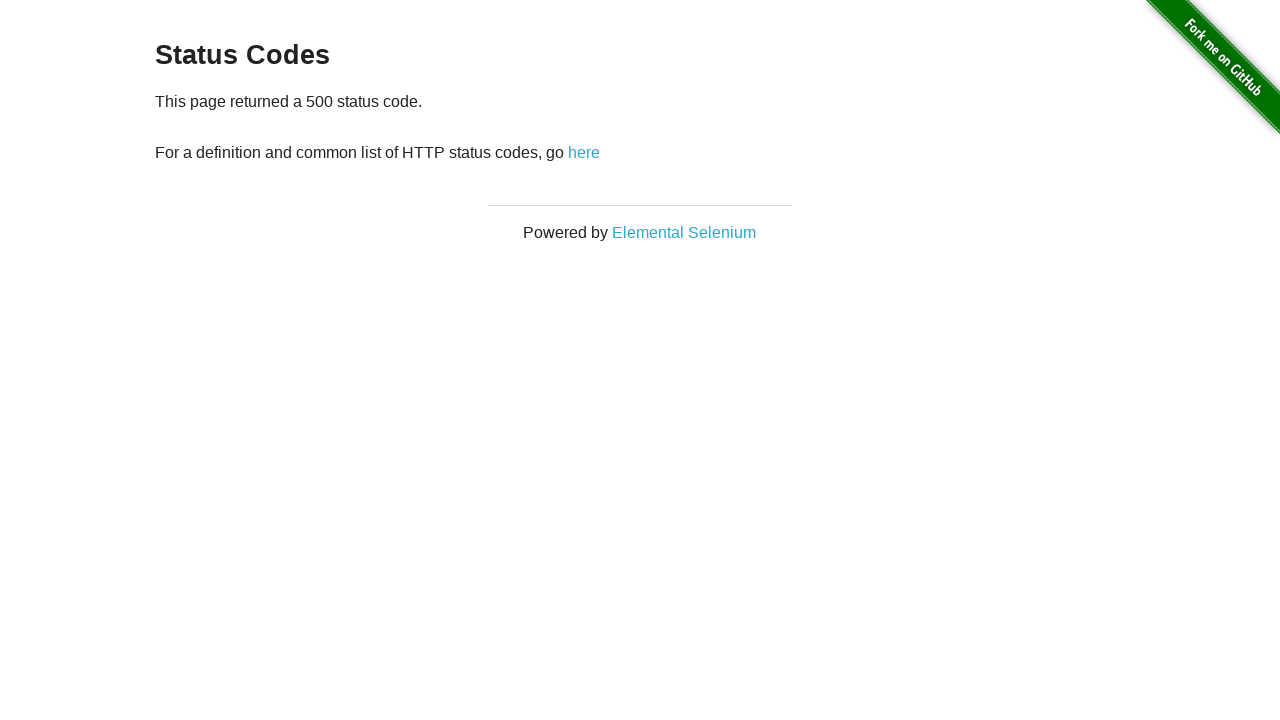

Navigated back from broken link page
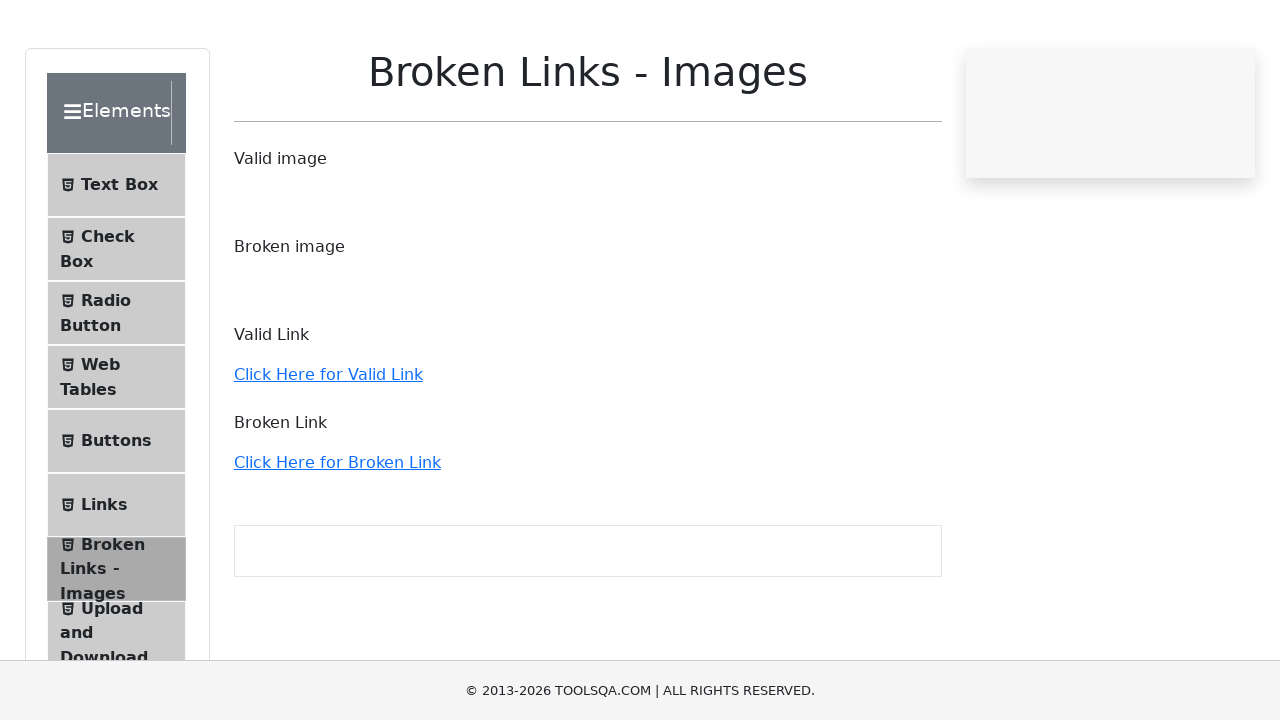

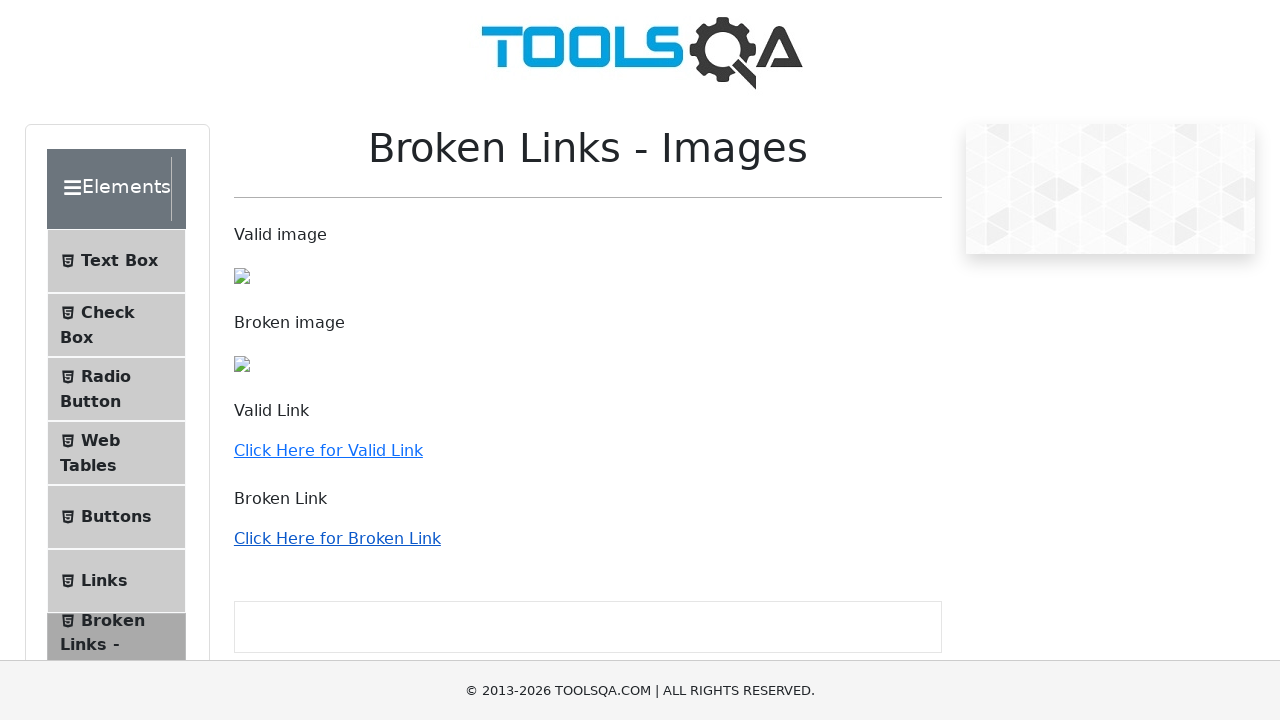